Navigates to the automation practice page and verifies the page loads correctly

Starting URL: https://rahulshettyacademy.com/AutomationPractice/

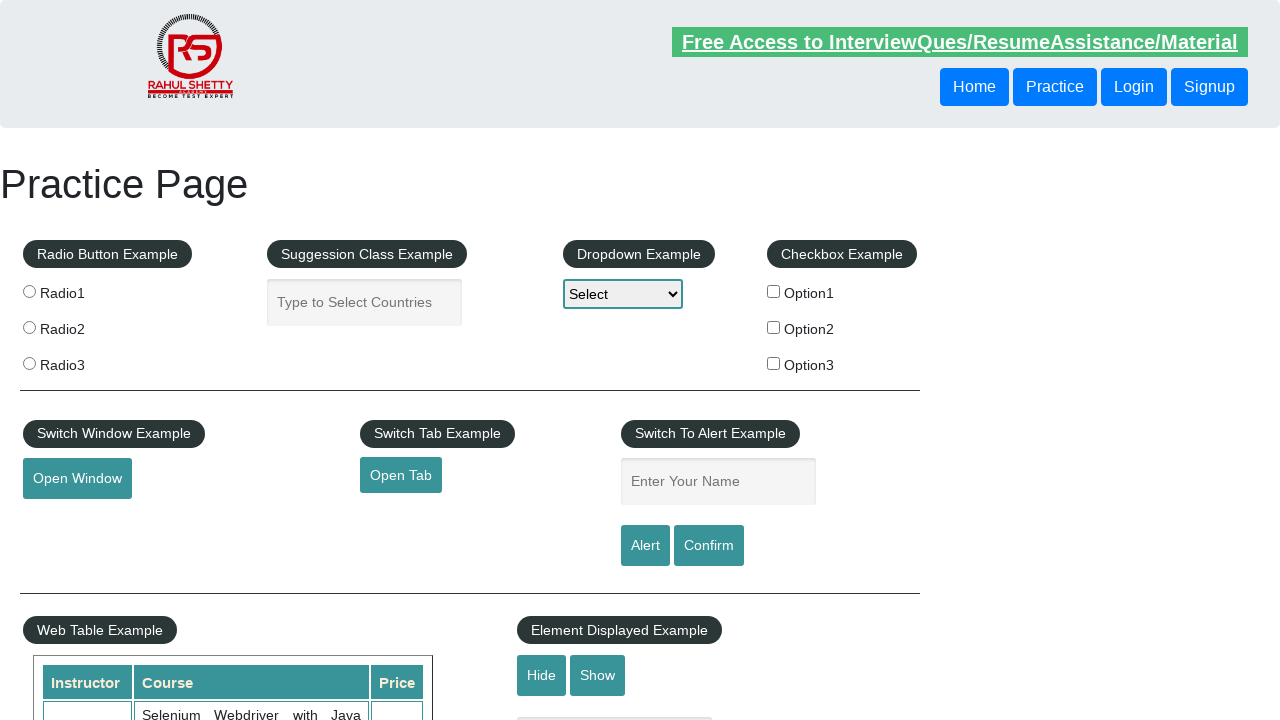

Waited for page to load completely (networkidle state)
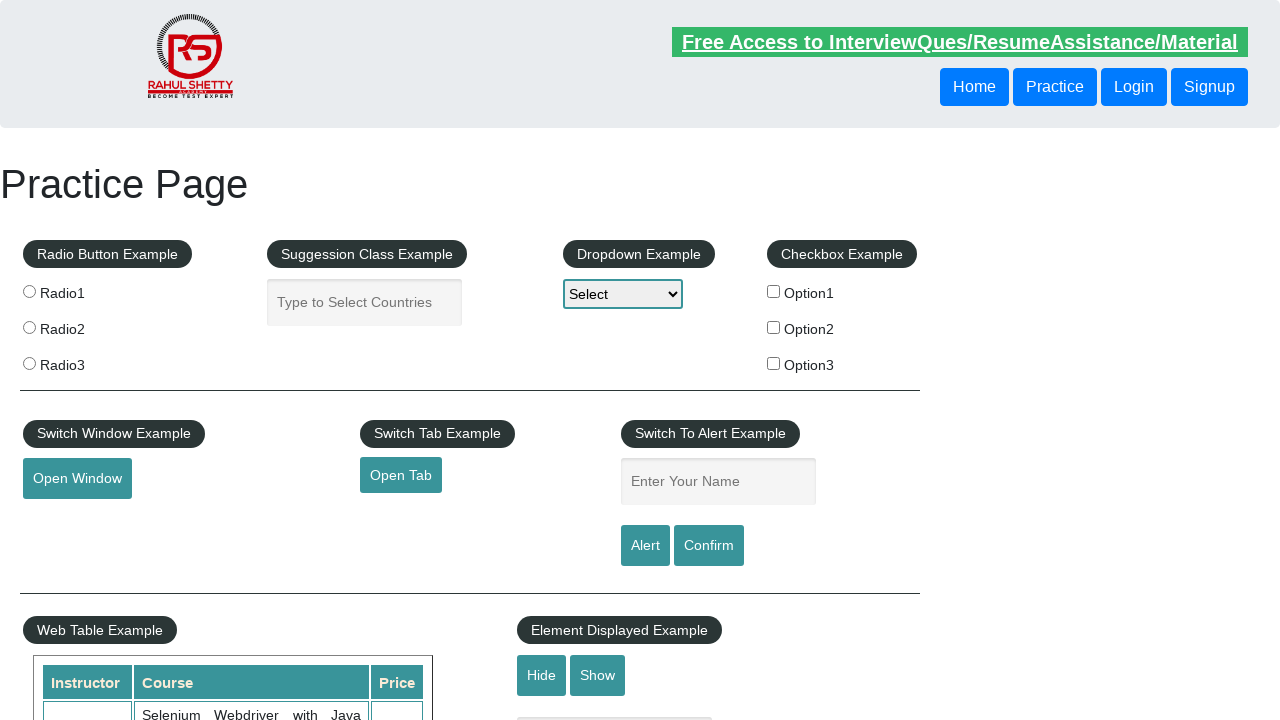

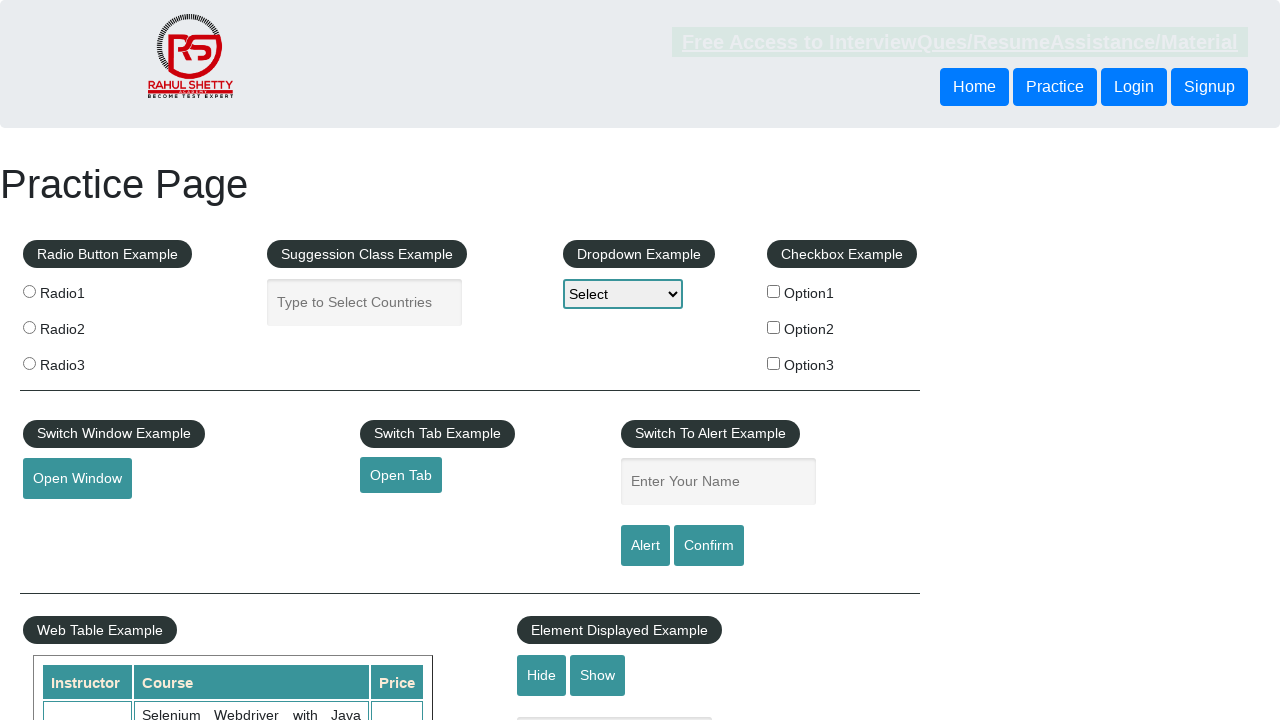